Tests the X button functionality on the login popup window

Starting URL: https://www.demoblaze.com/

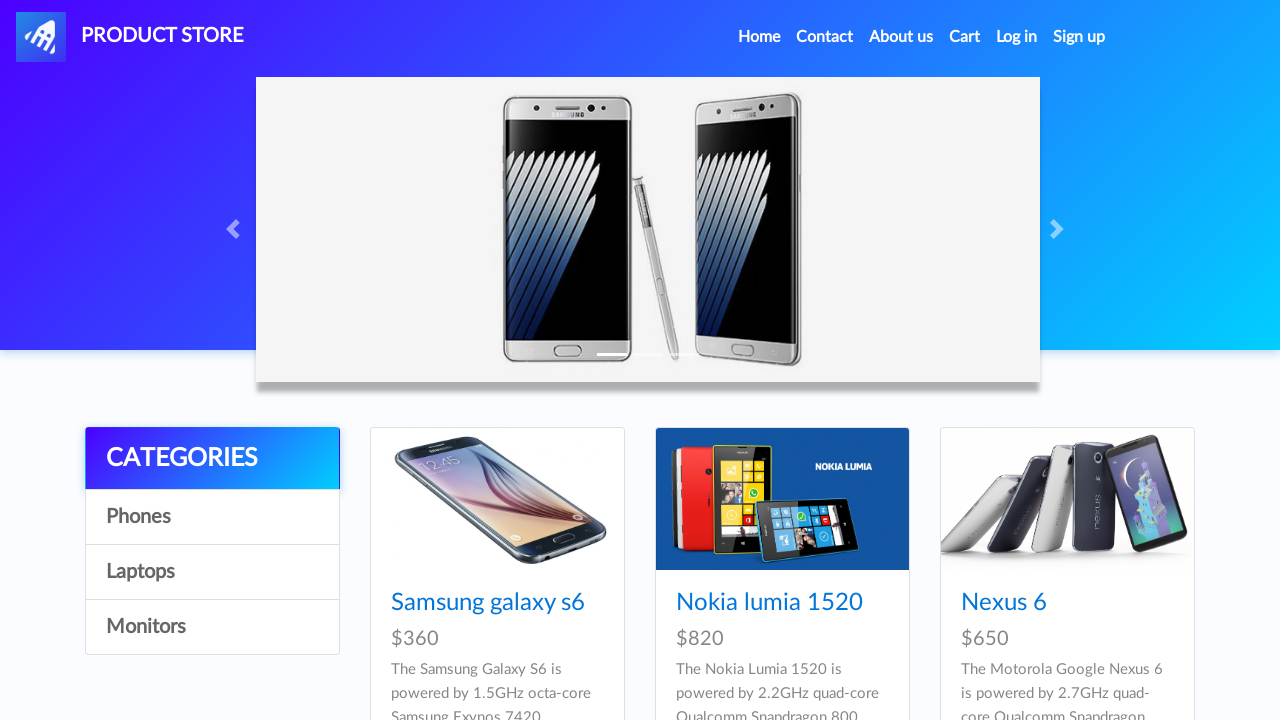

Clicked login button to open modal at (1017, 37) on #login2
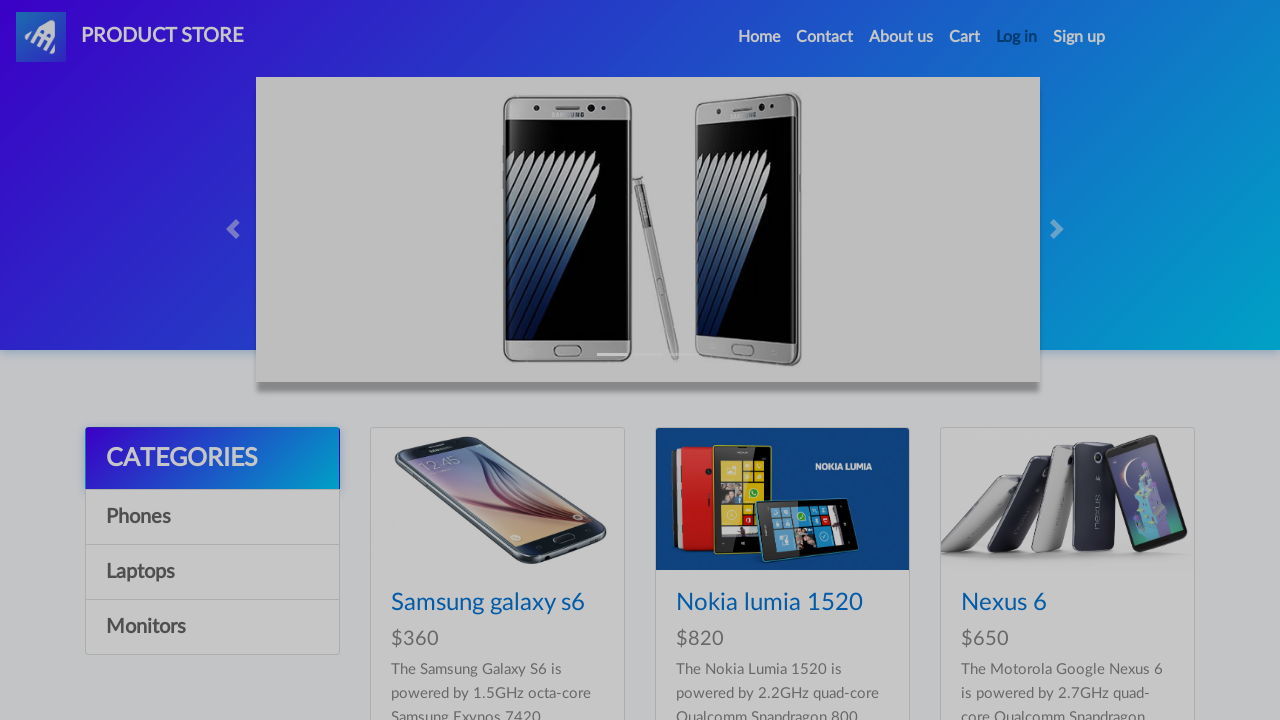

Login modal appeared and close button is visible
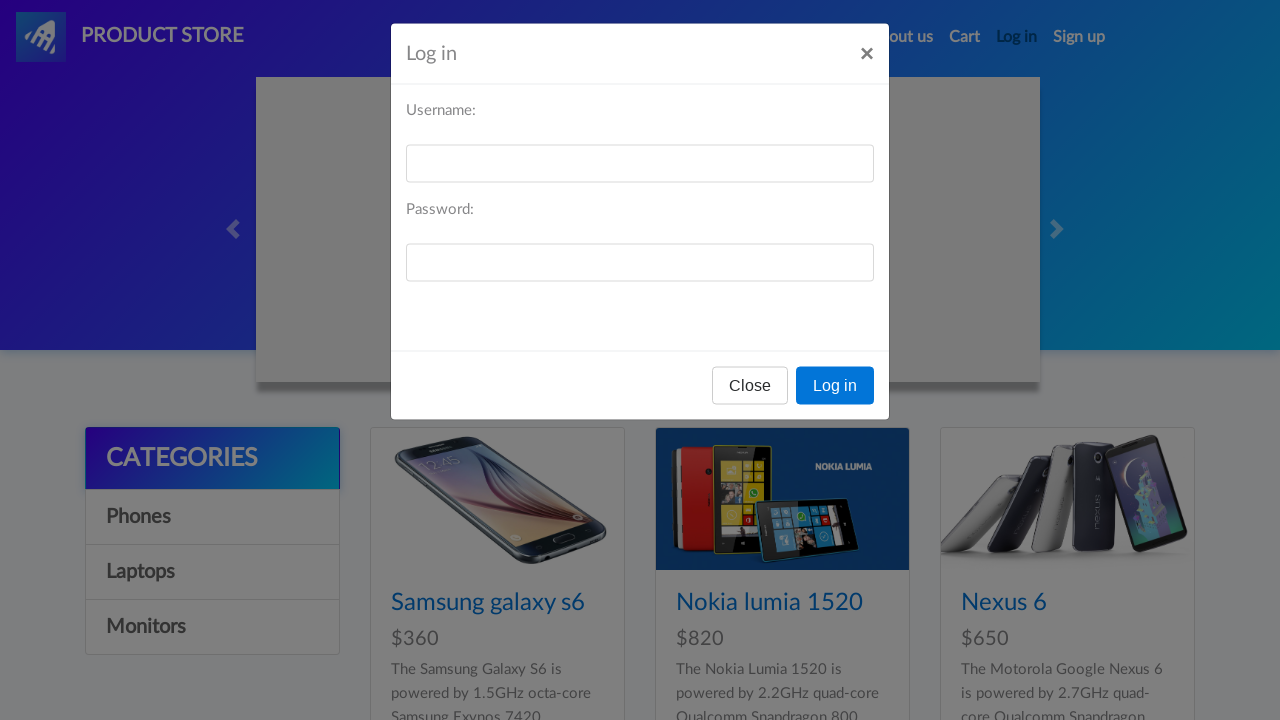

Clicked X button on login popup at (867, 61) on xpath=//h5[@id='logInModalLabel' and text()='Log in']/following-sibling::button[
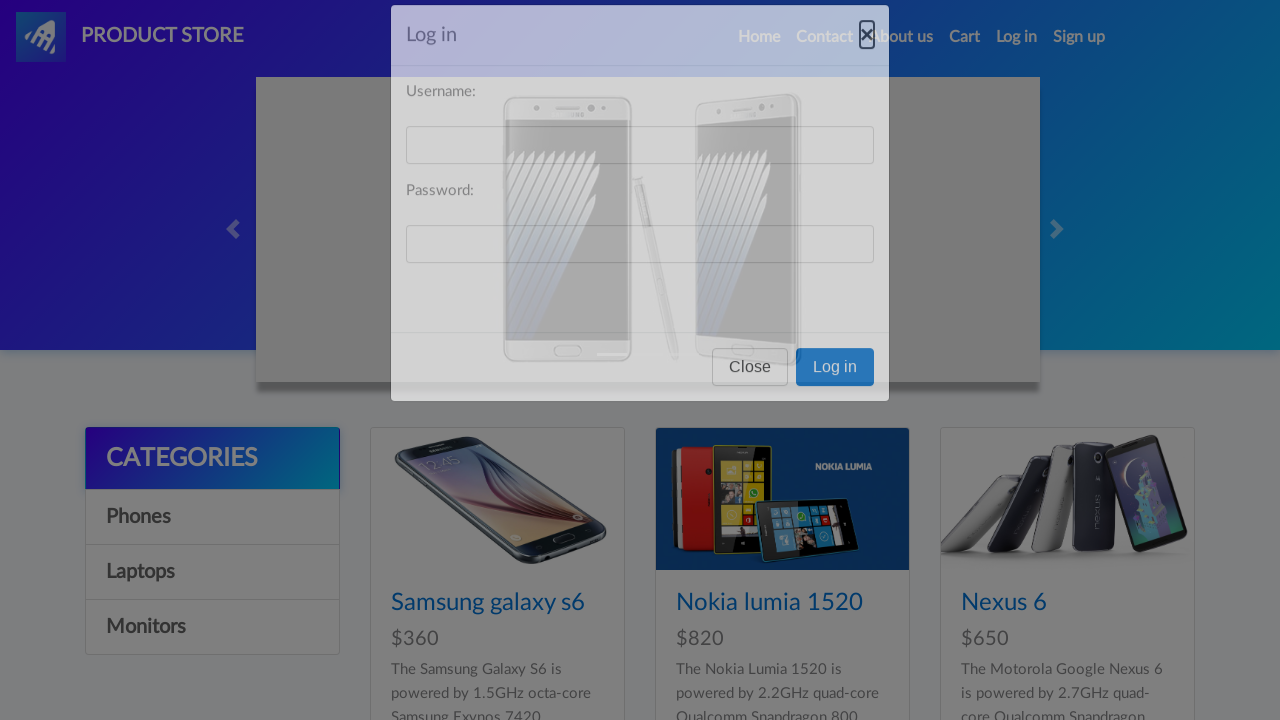

Verified login modal is closed after clicking X button
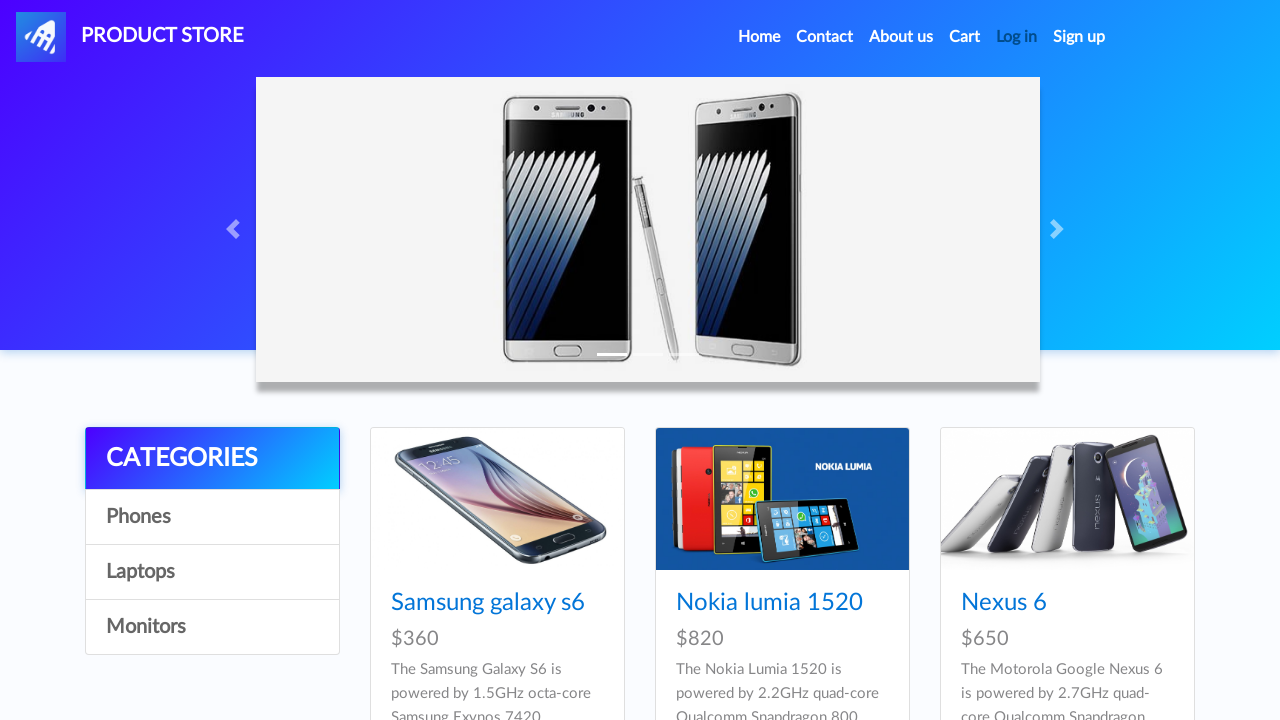

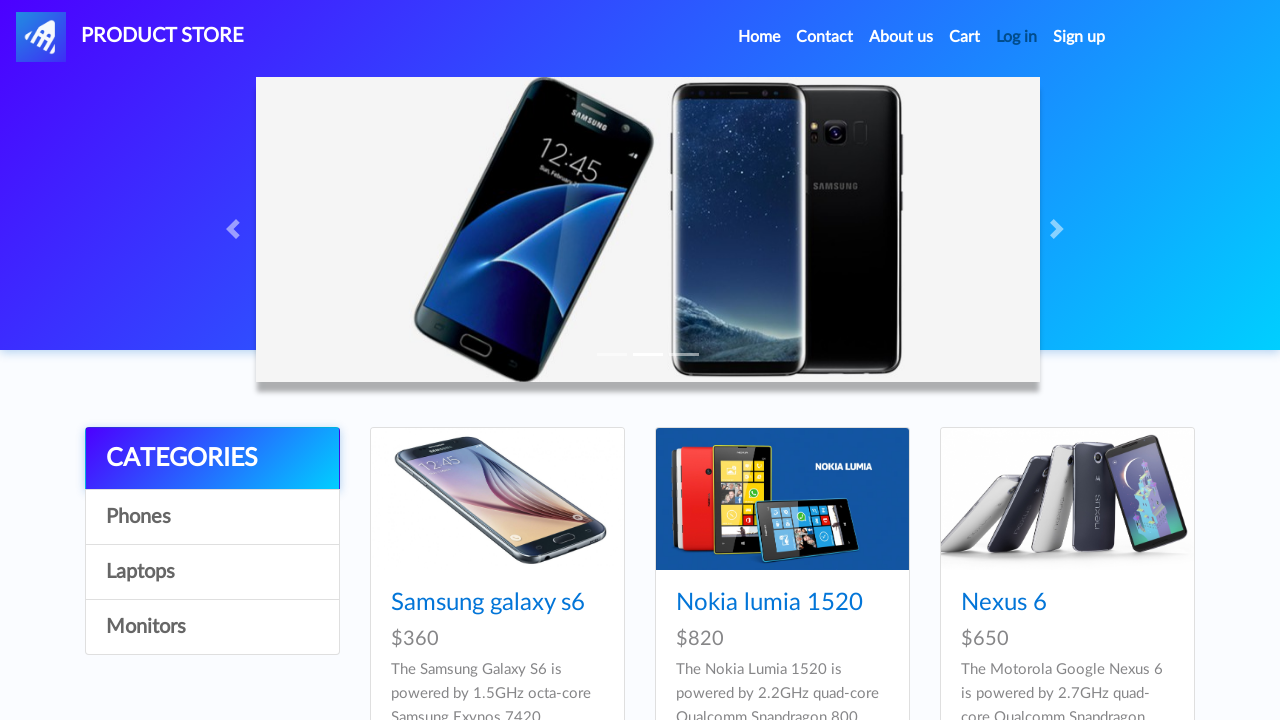